Tests handling of a JavaScript confirmation dialog by clicking a button to trigger it, verifying the alert text, and accepting it

Starting URL: https://v1.training-support.net/selenium/javascript-alerts

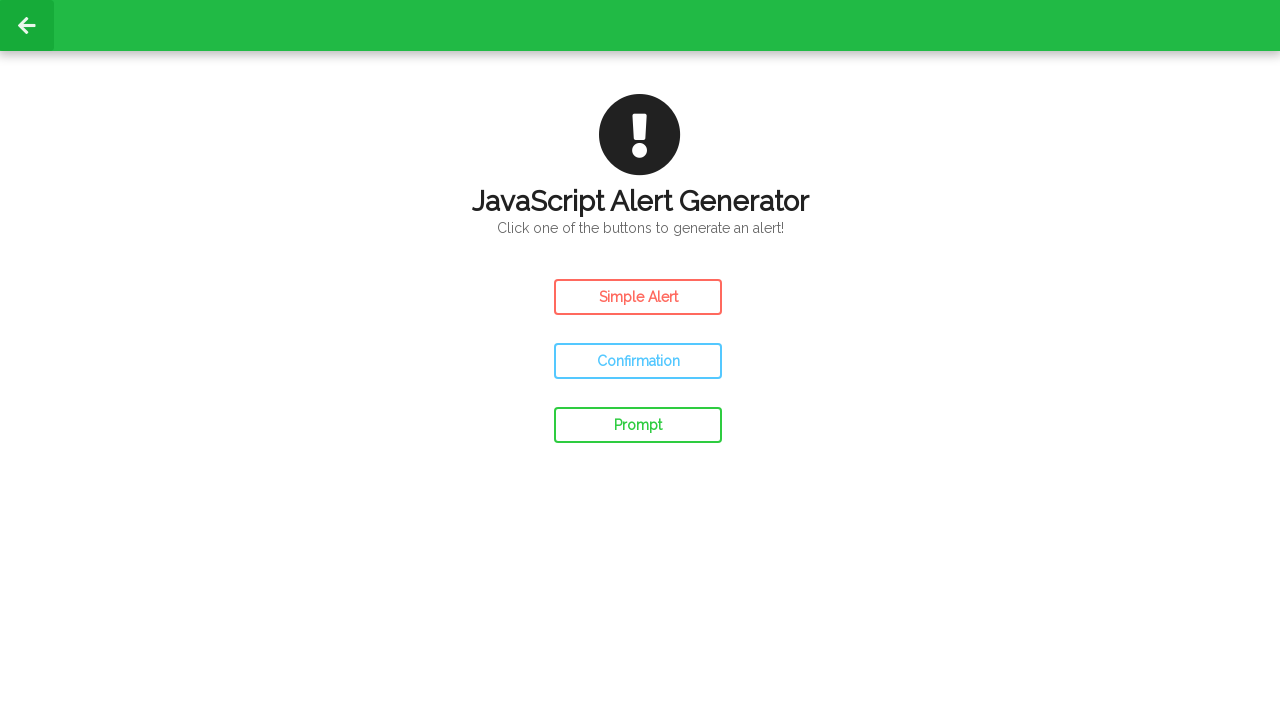

Clicked confirm button to trigger JavaScript confirmation dialog at (638, 361) on #confirm
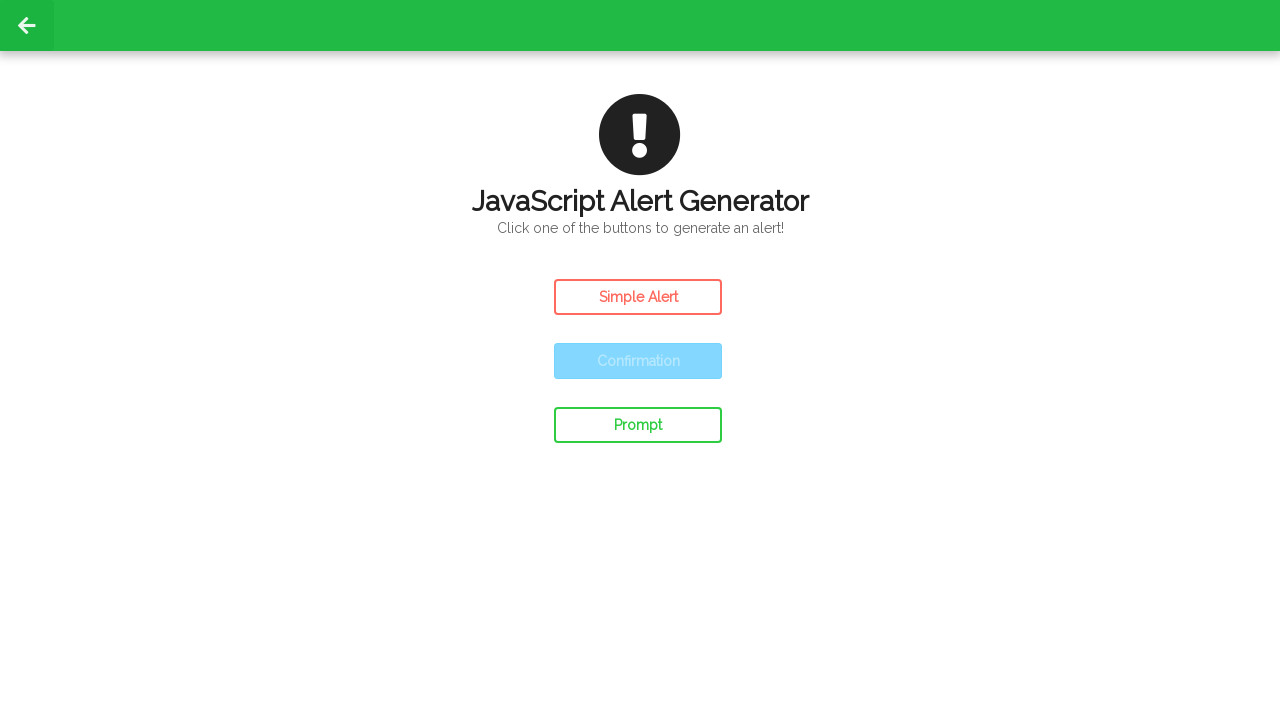

Set up dialog handler to accept confirmation alert
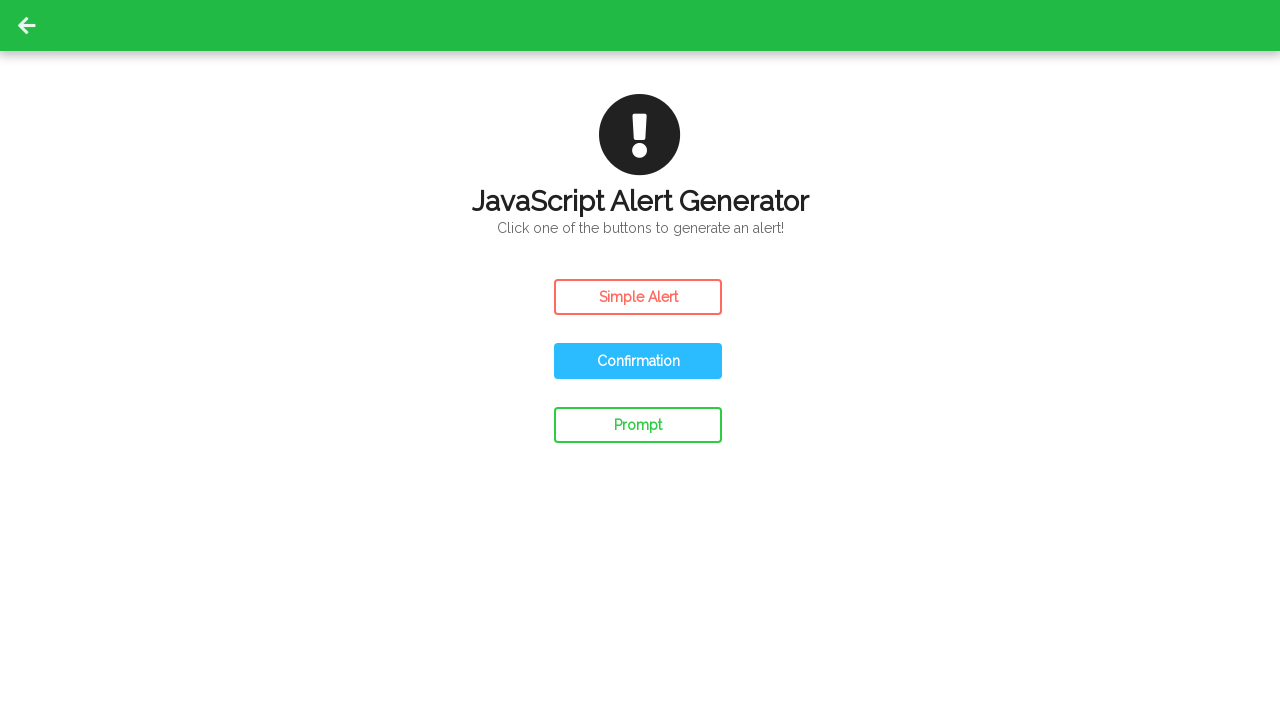

Waited for confirmation dialog to be processed
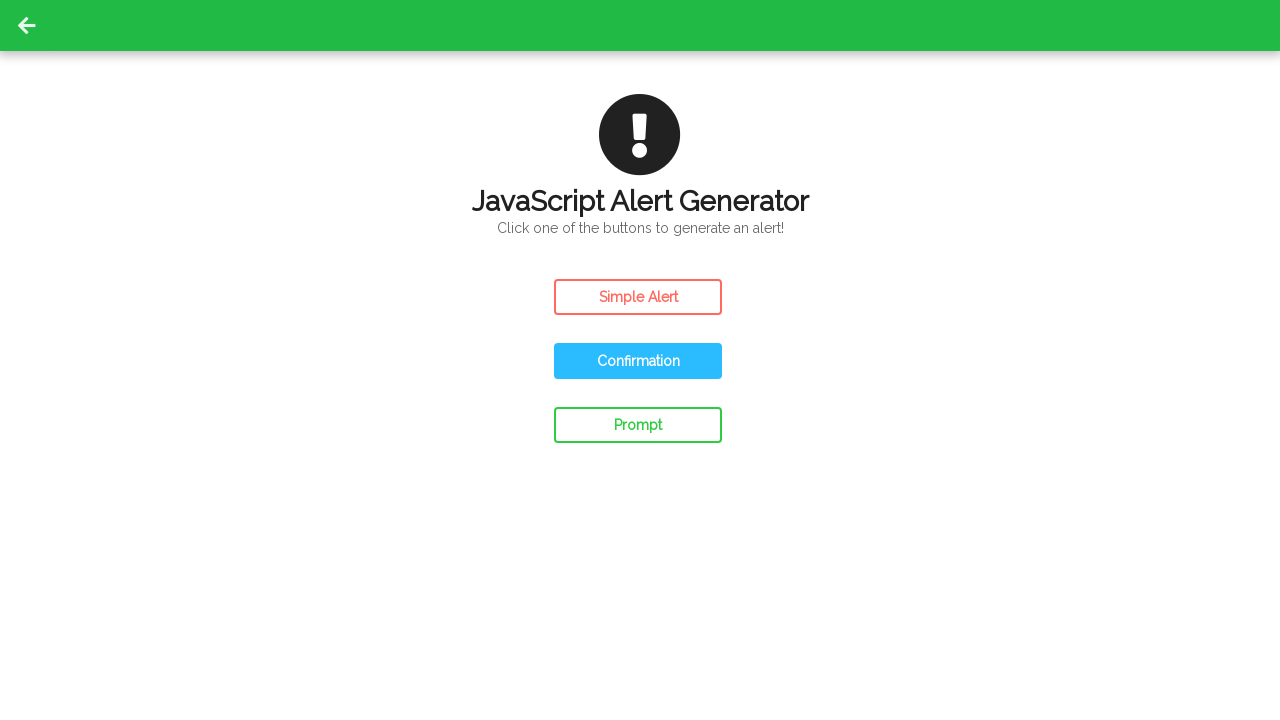

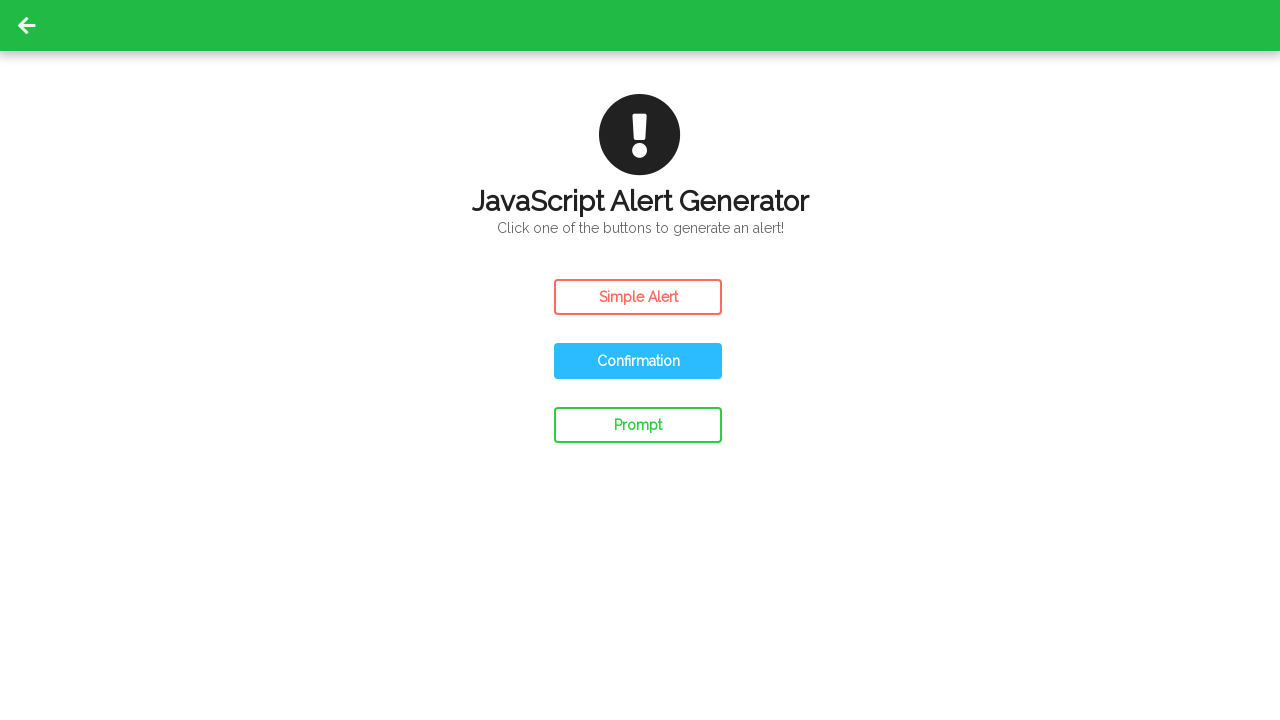